Clicks on shop button from checkout page and verifies navigation to products page

Starting URL: https://webshop-agil-testautomatiserare.netlify.app/checkout

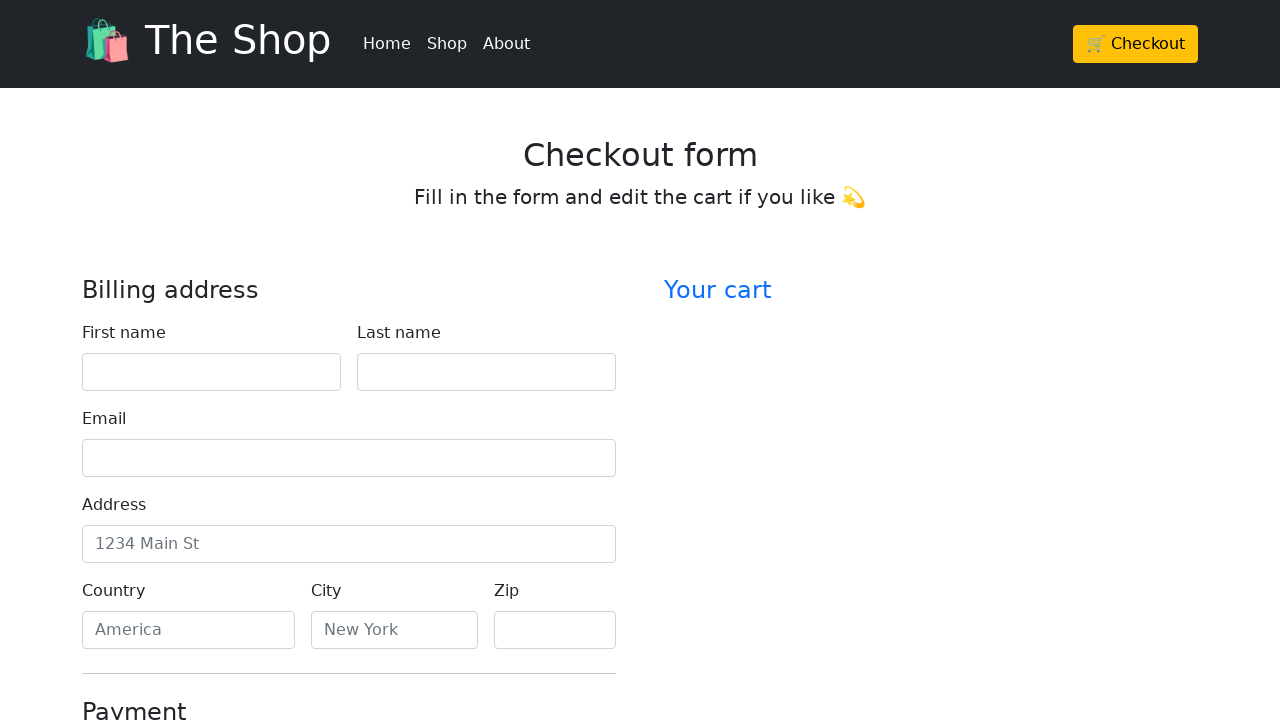

Navigation links loaded on checkout page
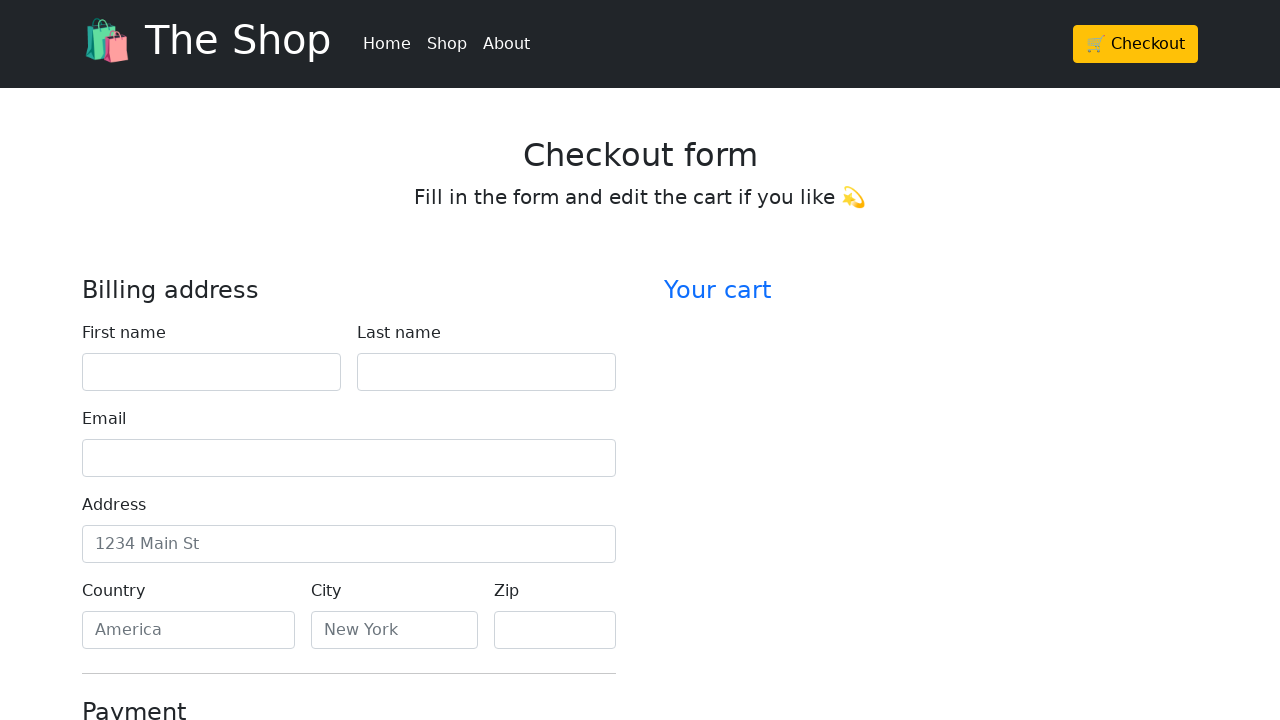

Clicked shop button in navigation at (447, 44) on (//*[@class='nav-link px-2 text-white'])[2]
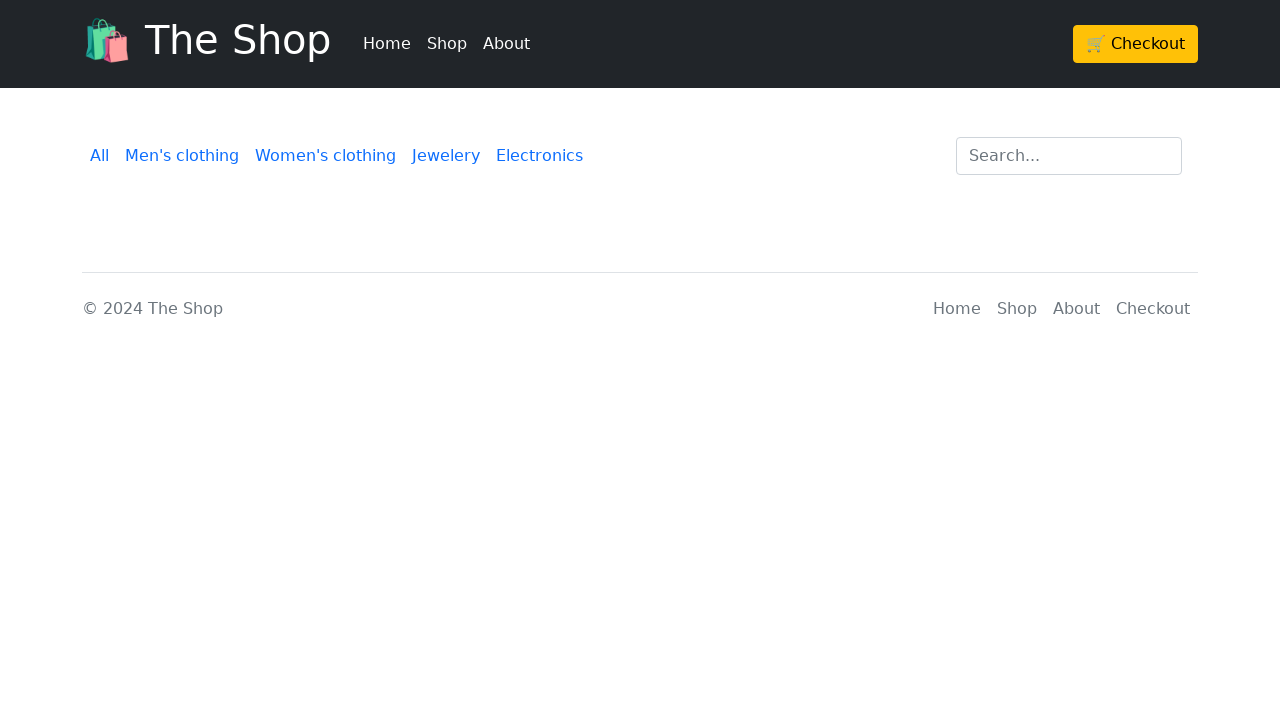

Successfully navigated to products page
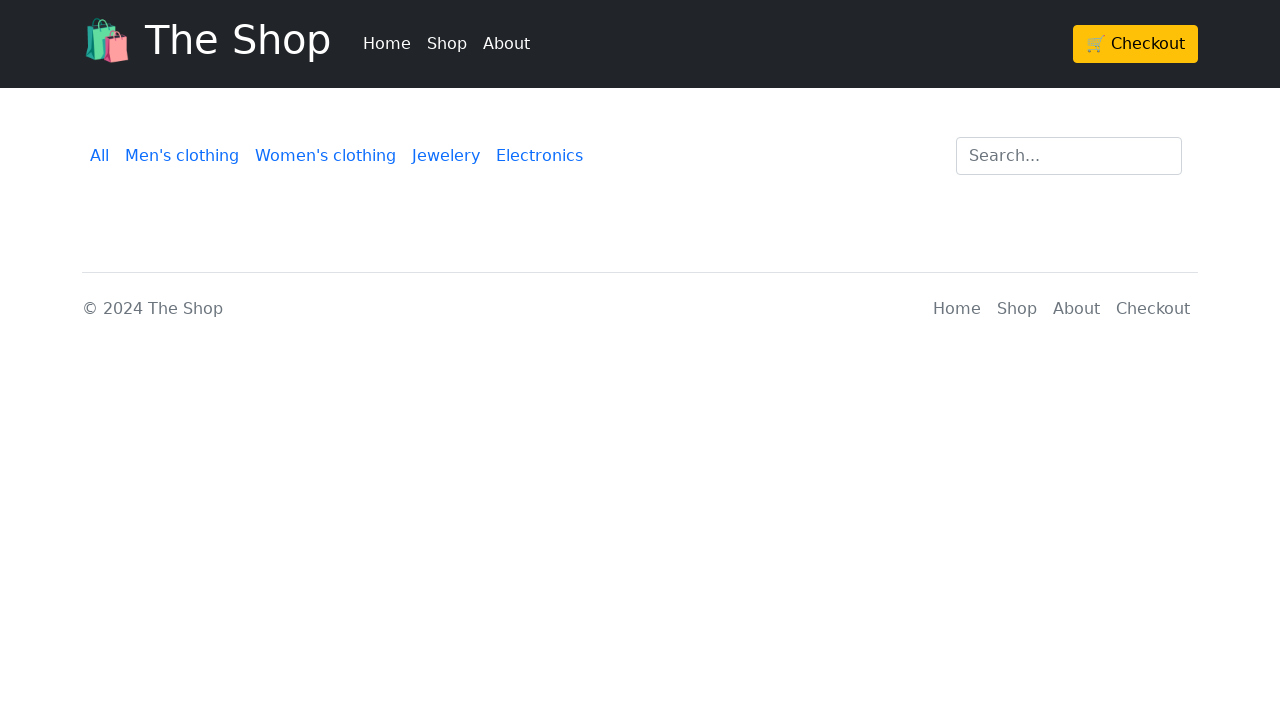

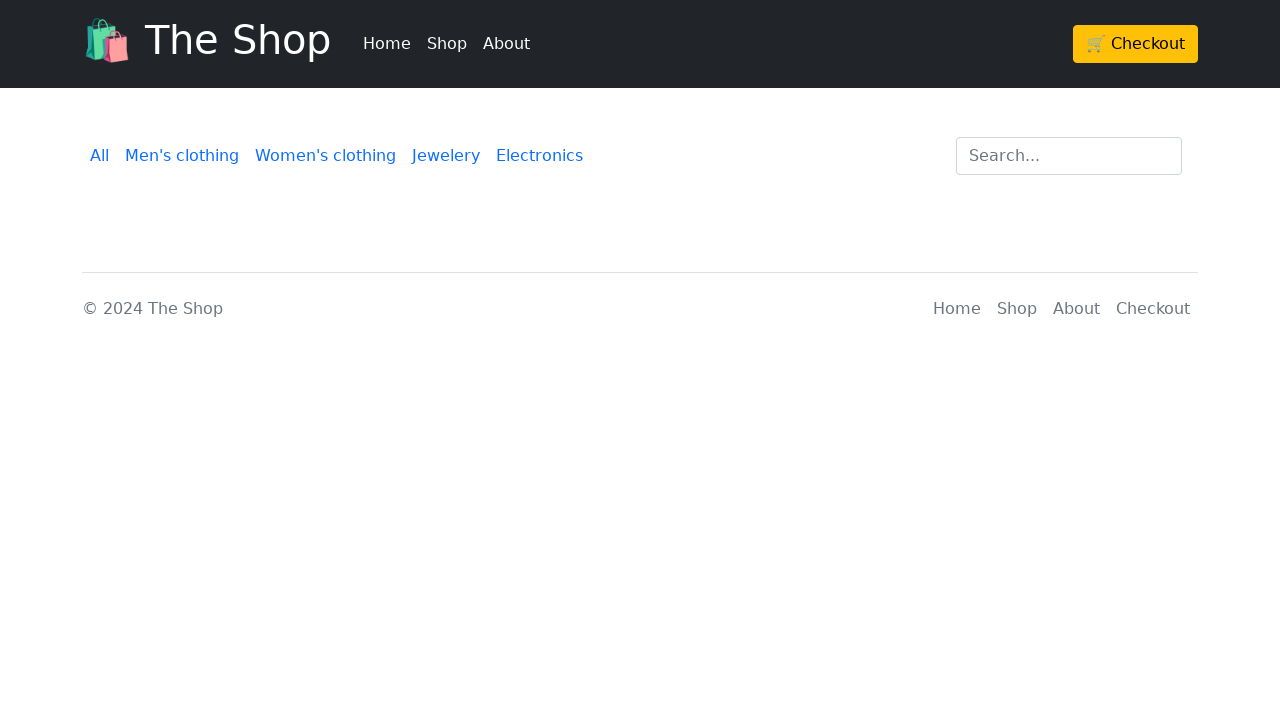